Tests JavaScript alert and confirm dialog functionality by entering text, triggering alerts, and accepting/dismissing them

Starting URL: https://rahulshettyacademy.com/AutomationPractice/

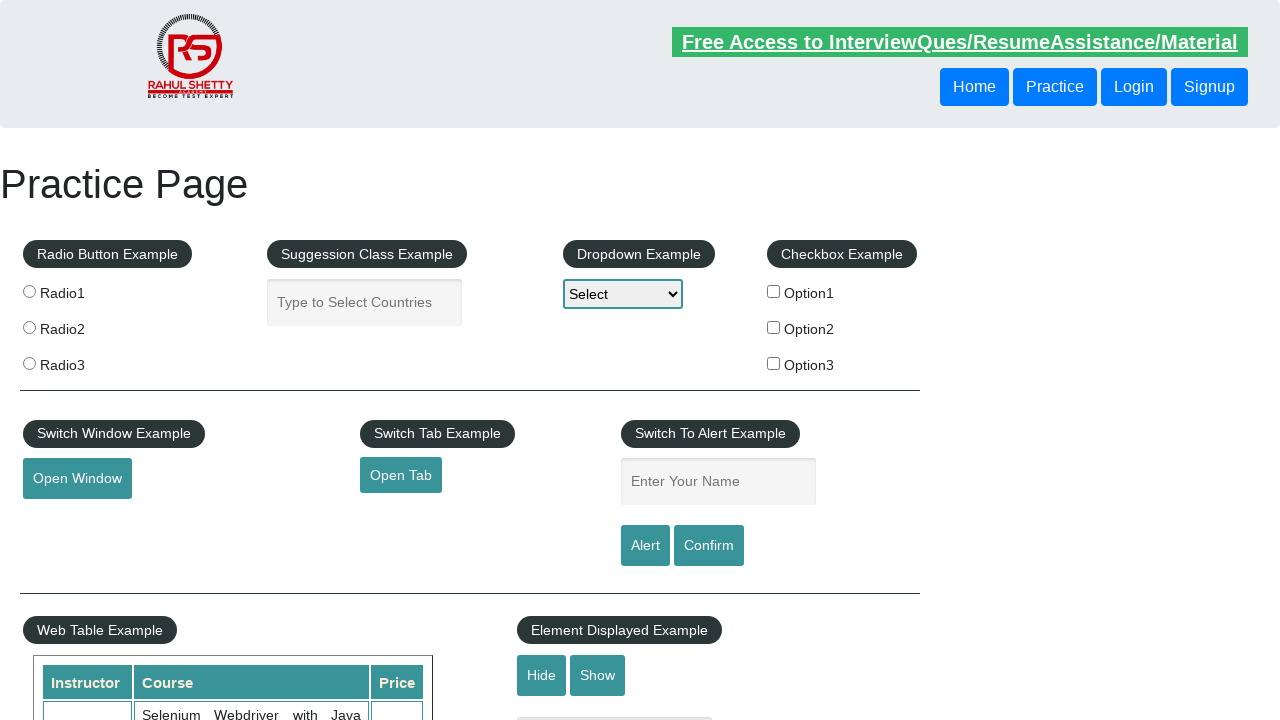

Filled name field with 'Rahul' on #name
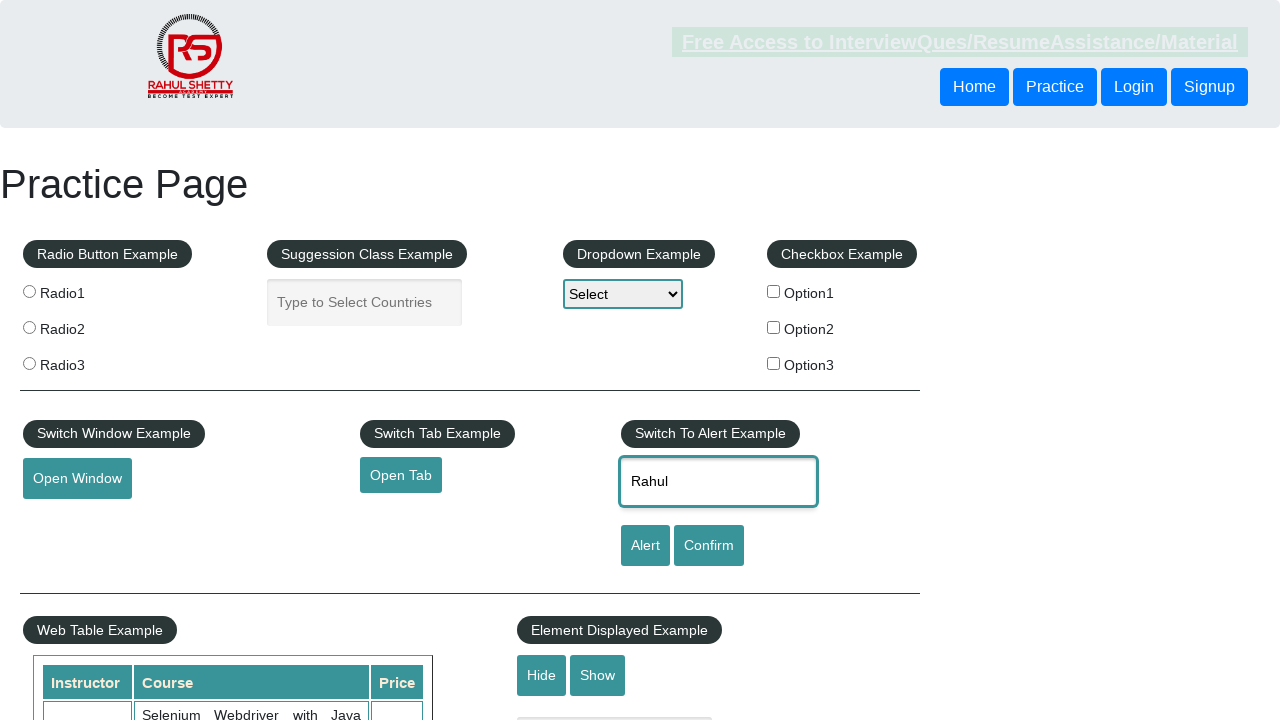

Set up dialog handler to accept alerts
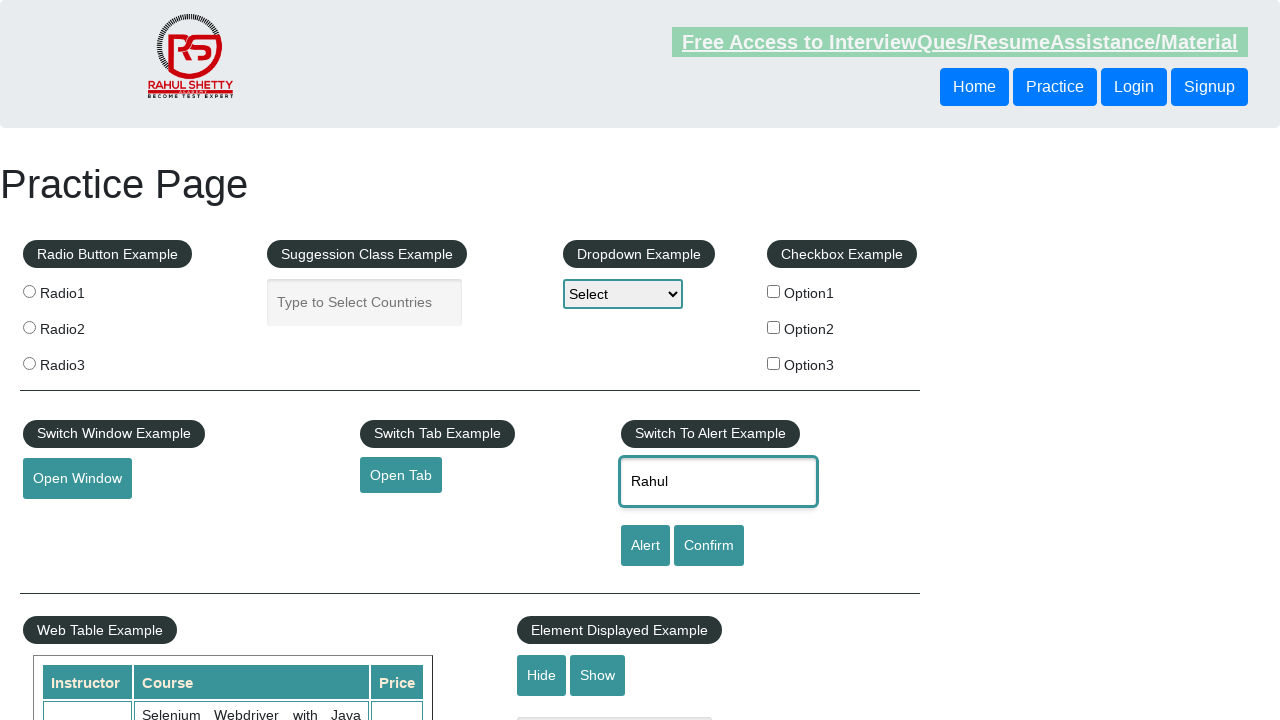

Clicked alert button and accepted JavaScript alert at (645, 546) on [id='alertbtn']
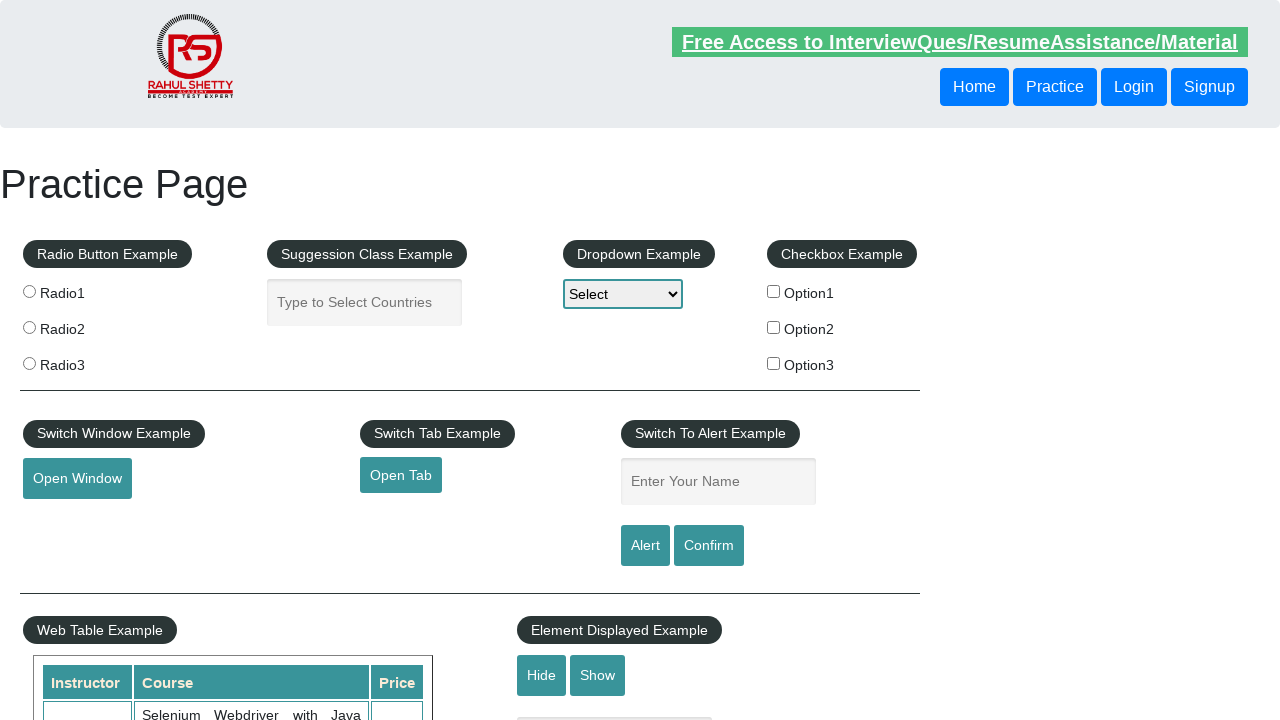

Set up dialog handler to dismiss confirm dialogs
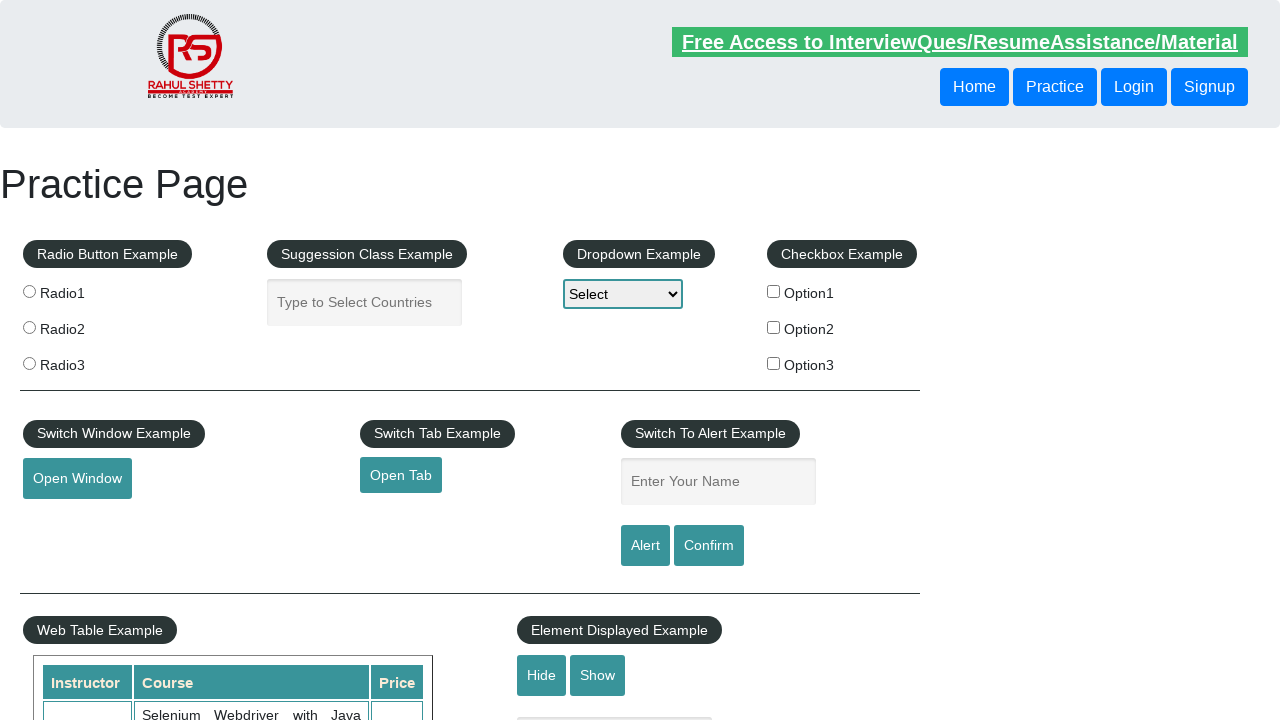

Clicked confirm button and dismissed JavaScript confirm dialog at (709, 546) on #confirmbtn
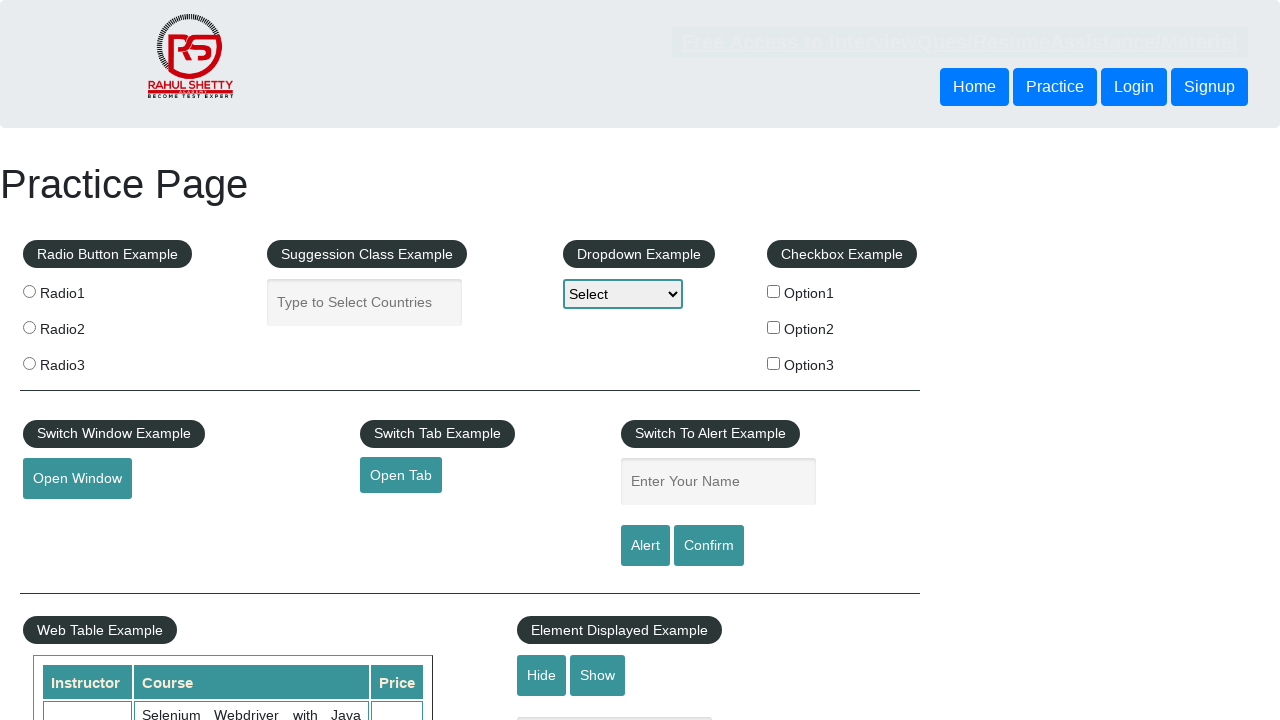

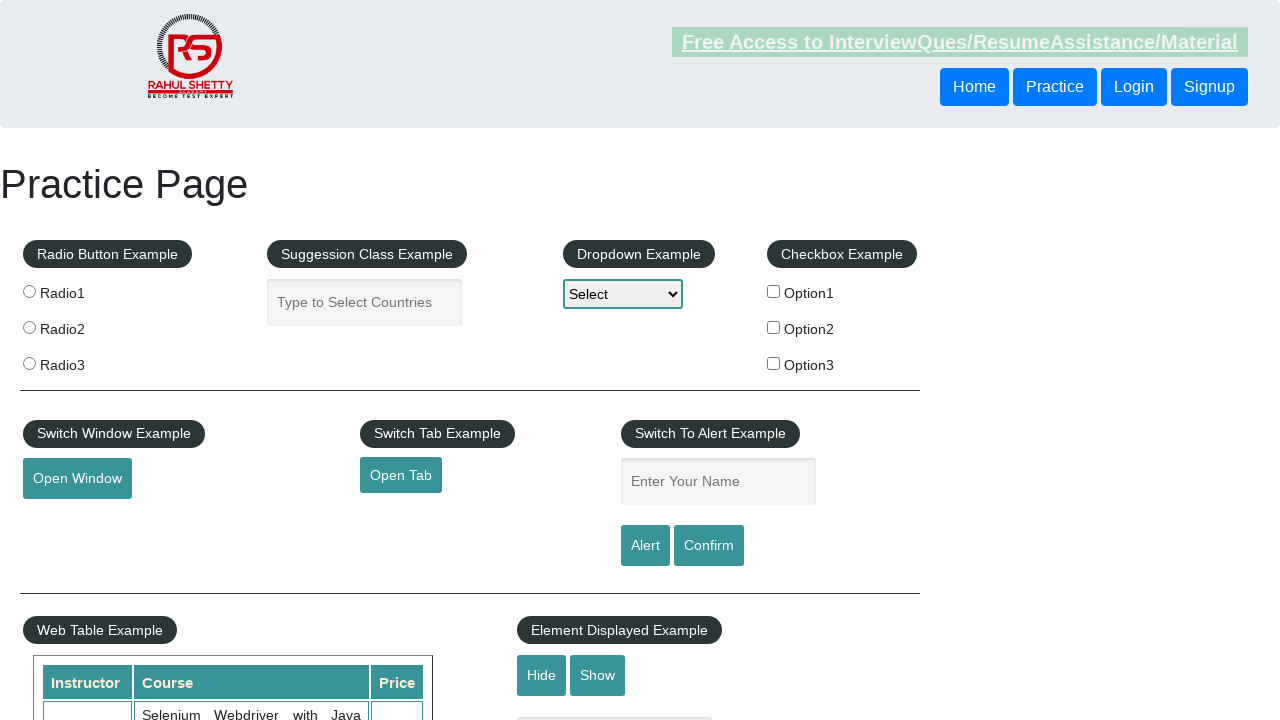